Tests input field functionality by typing values, clearing the field, pressing Enter, and typing again

Starting URL: http://the-internet.herokuapp.com/inputs

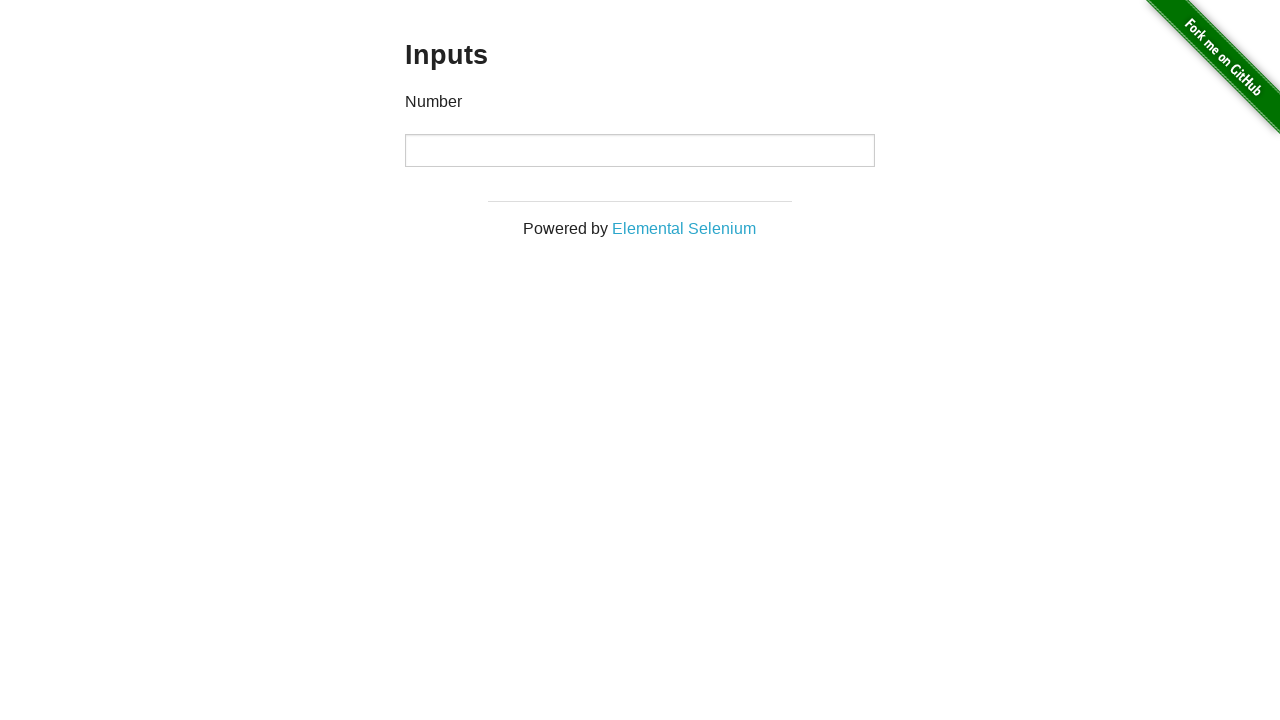

Located input field on the page
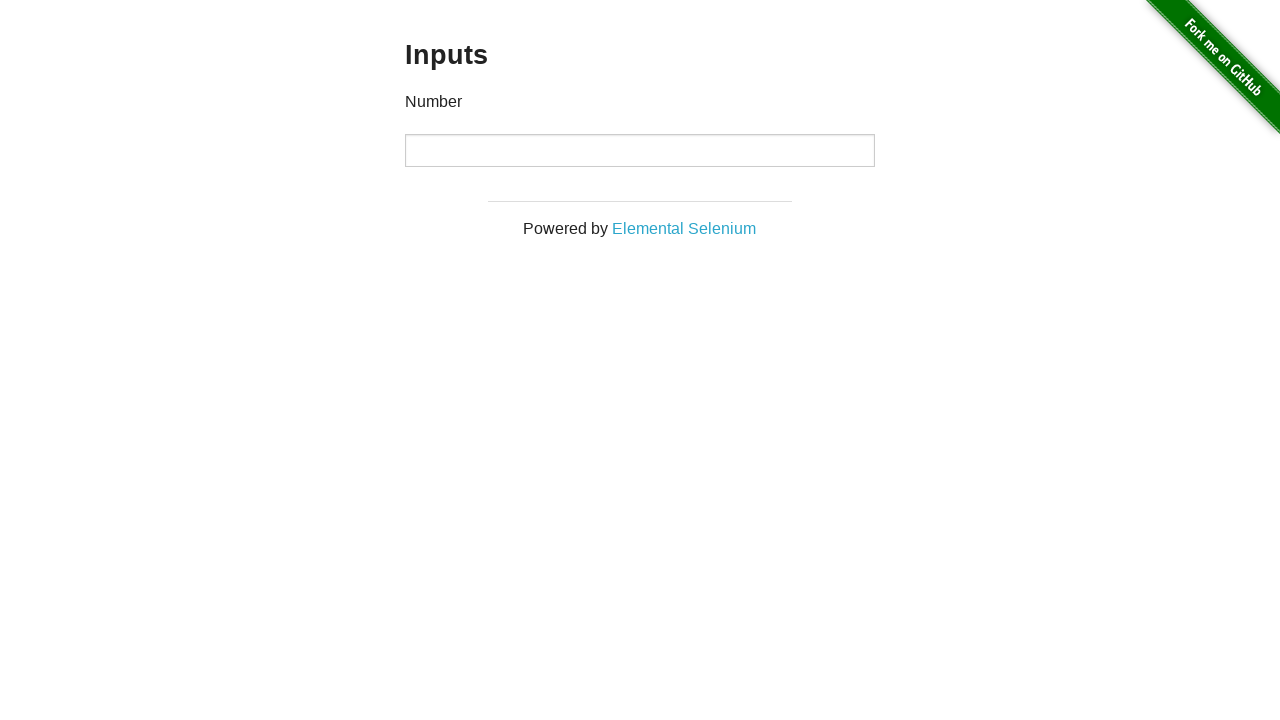

Filled input field with '123' on input
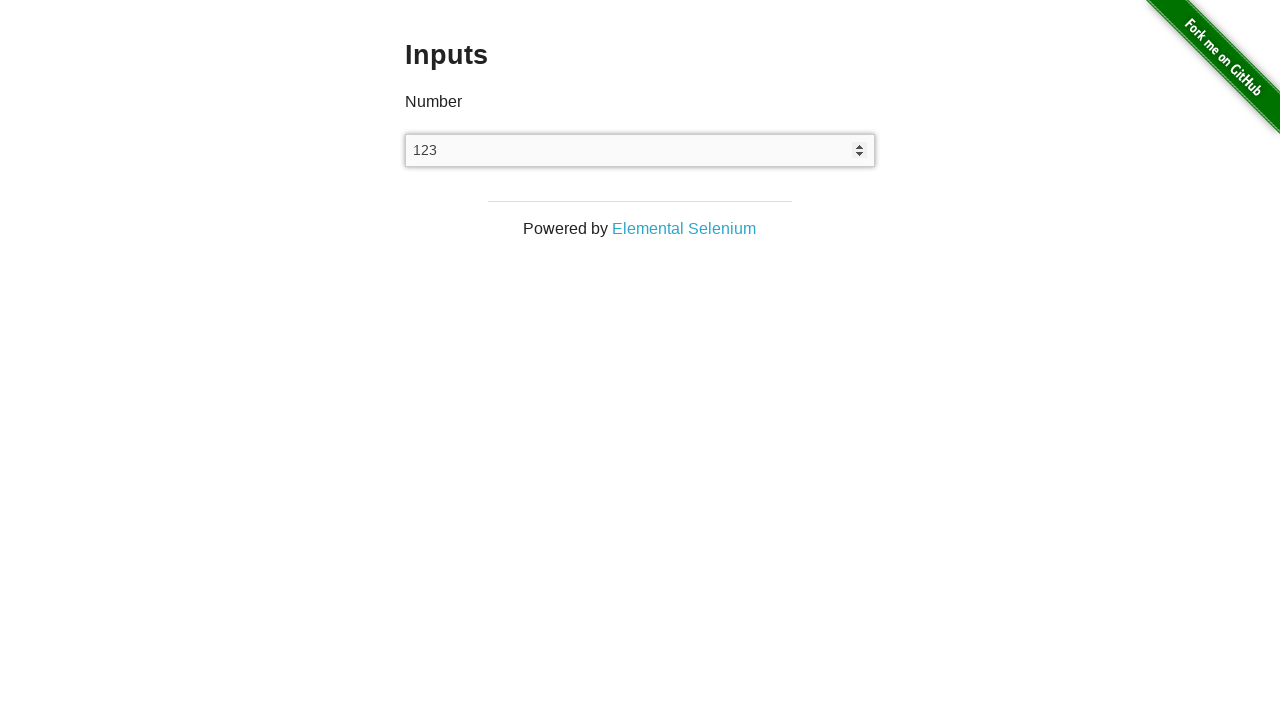

Cleared input field on input
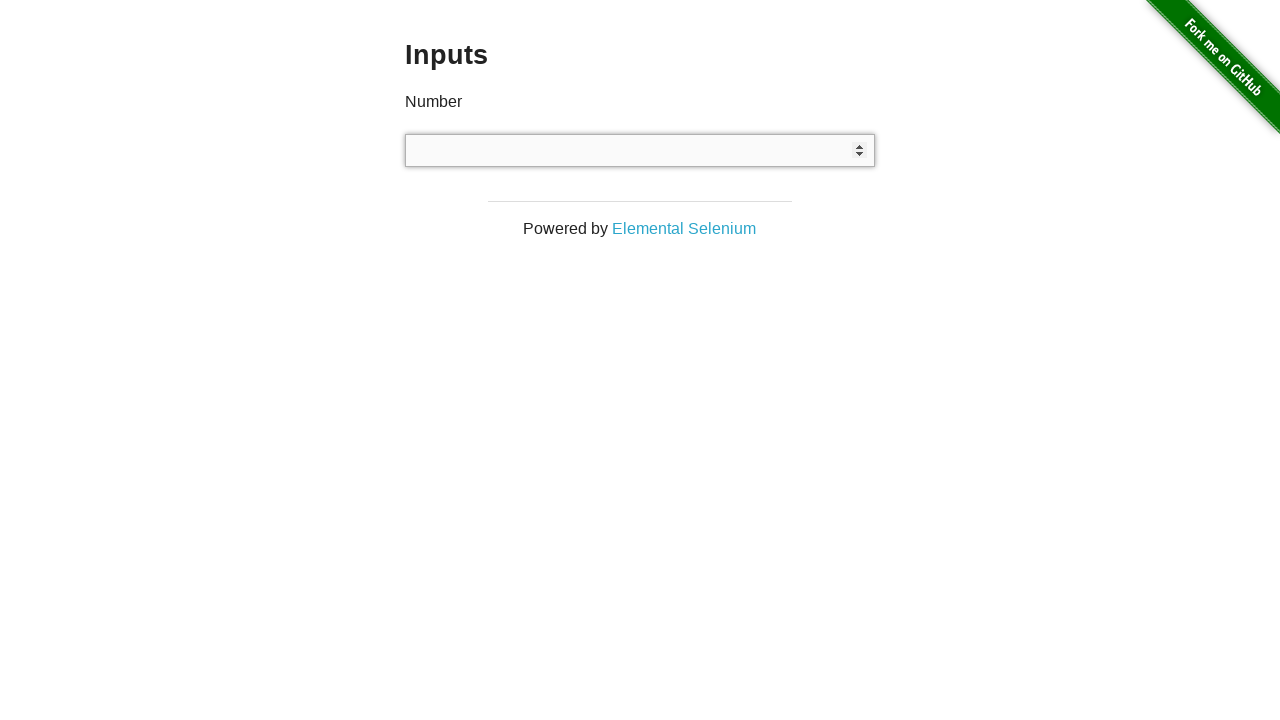

Pressed Enter key on input field on input
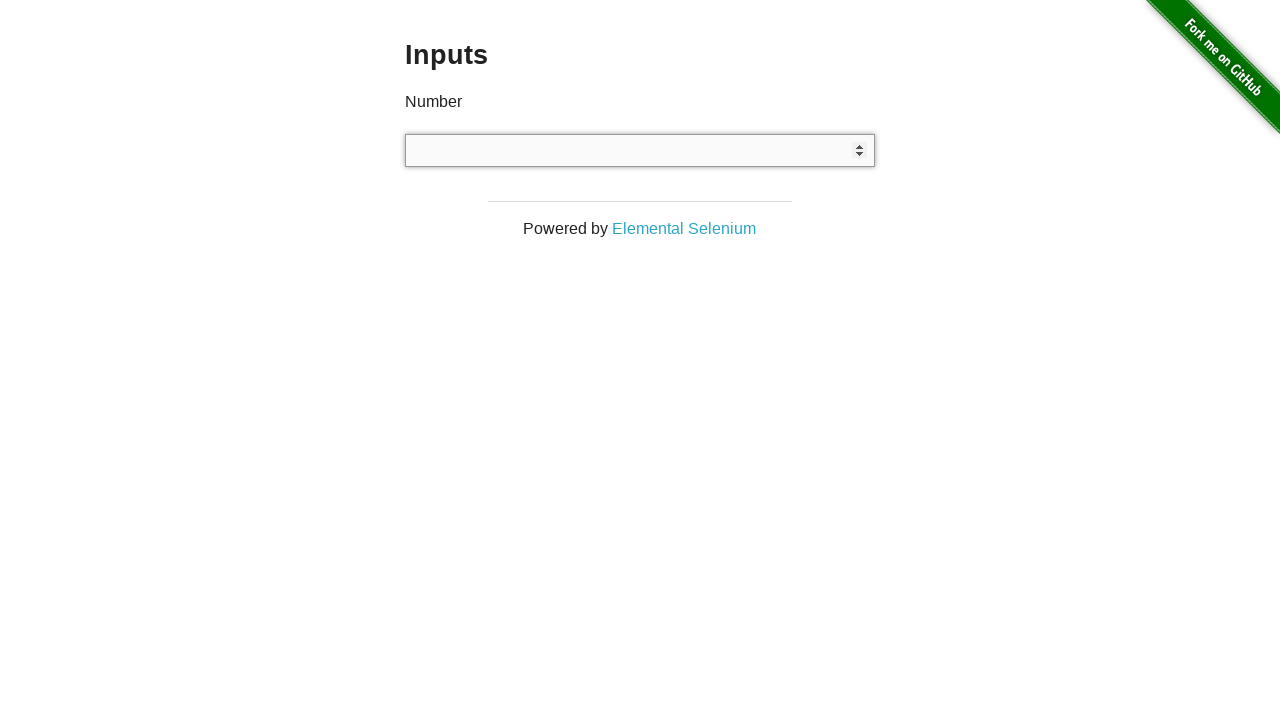

Cleared input field again on input
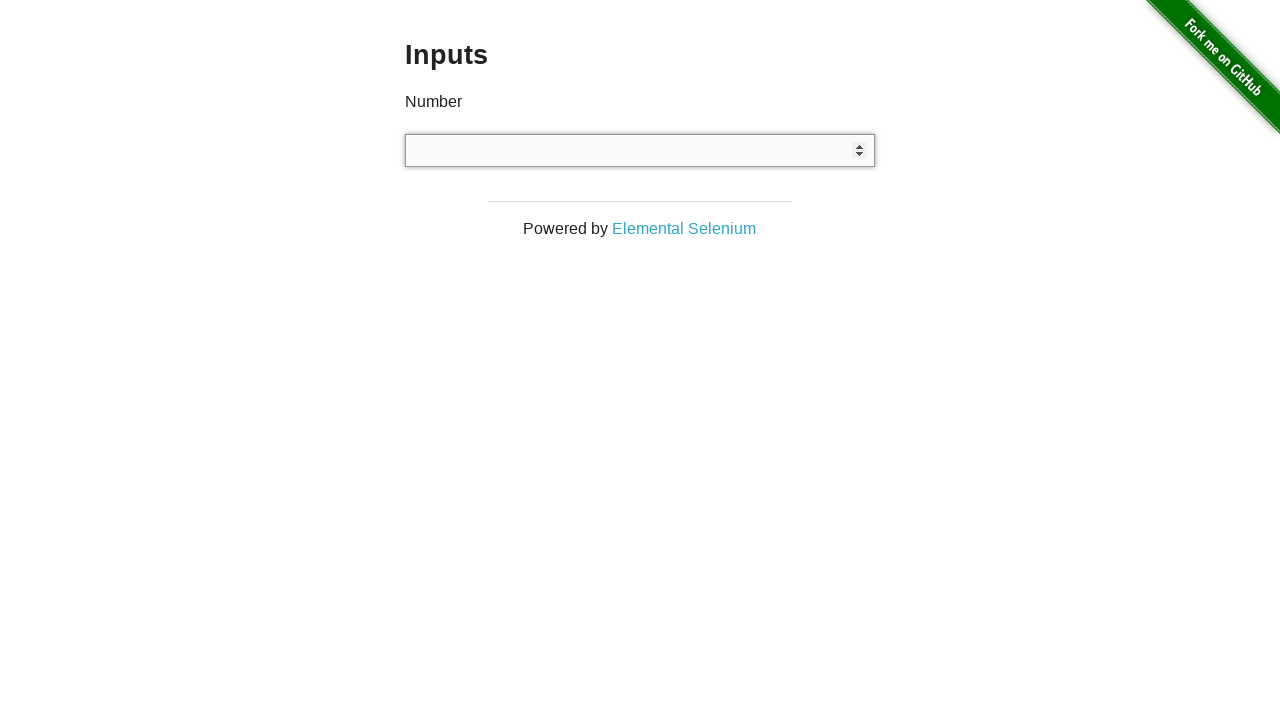

Clicked on input field at (640, 150) on input
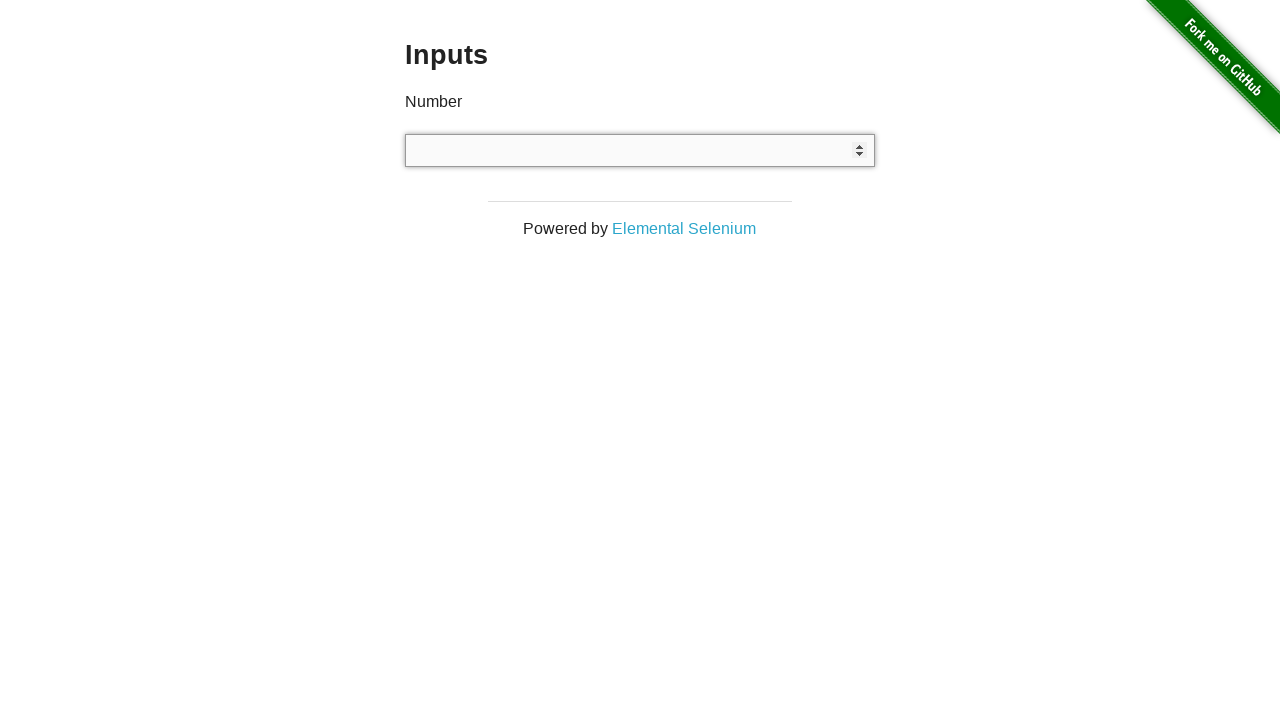

Filled input field with '321' on input
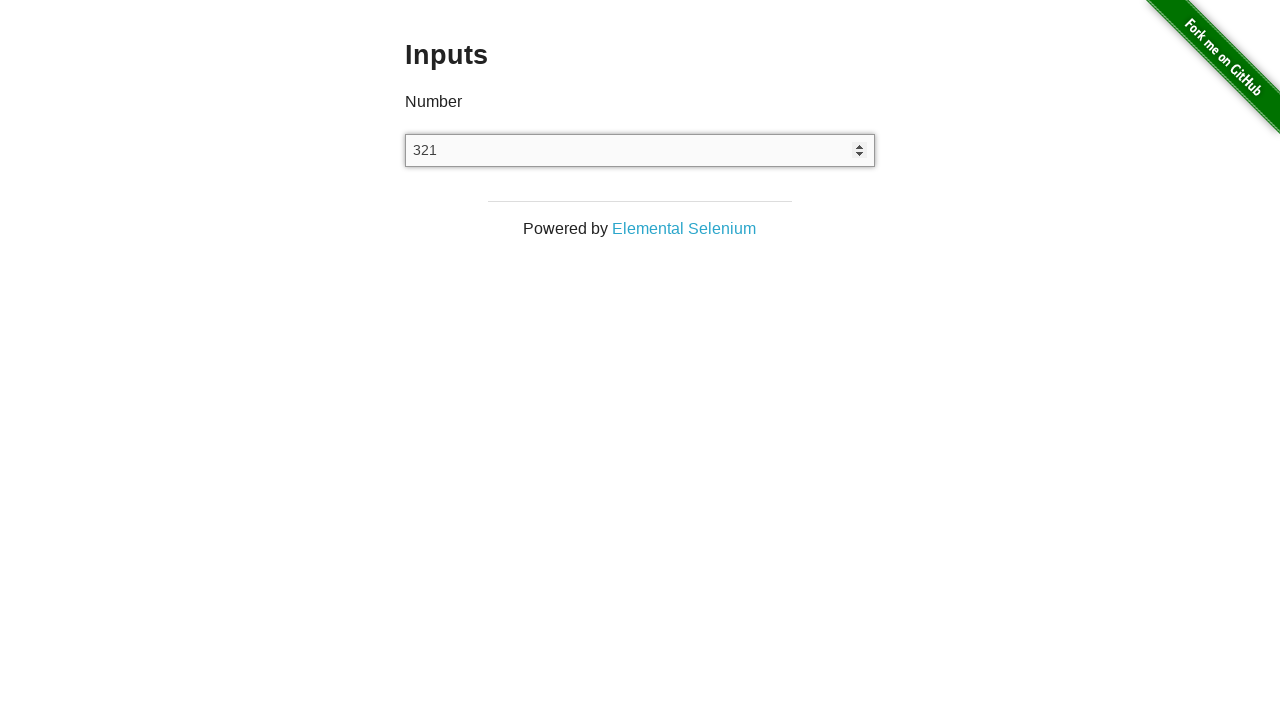

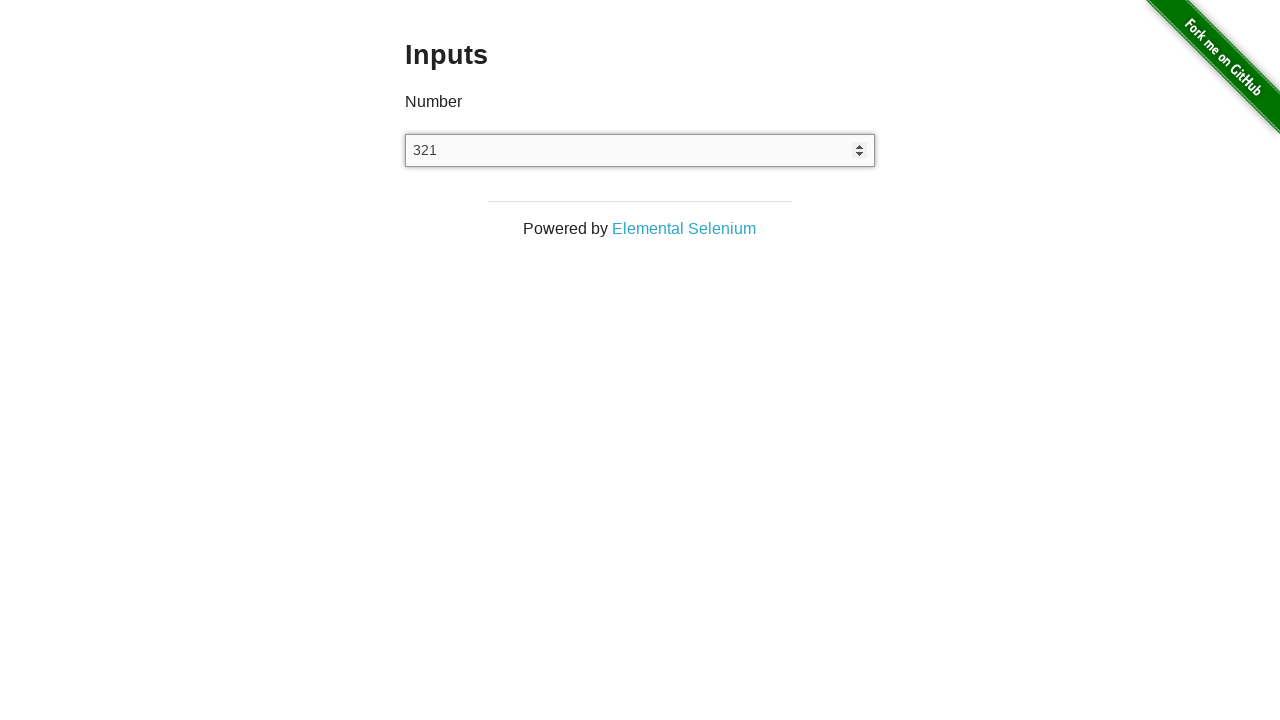